Tests the background color of a submit button on the BlazeDemo homepage to verify it matches the expected blue color

Starting URL: https://blazedemo.com

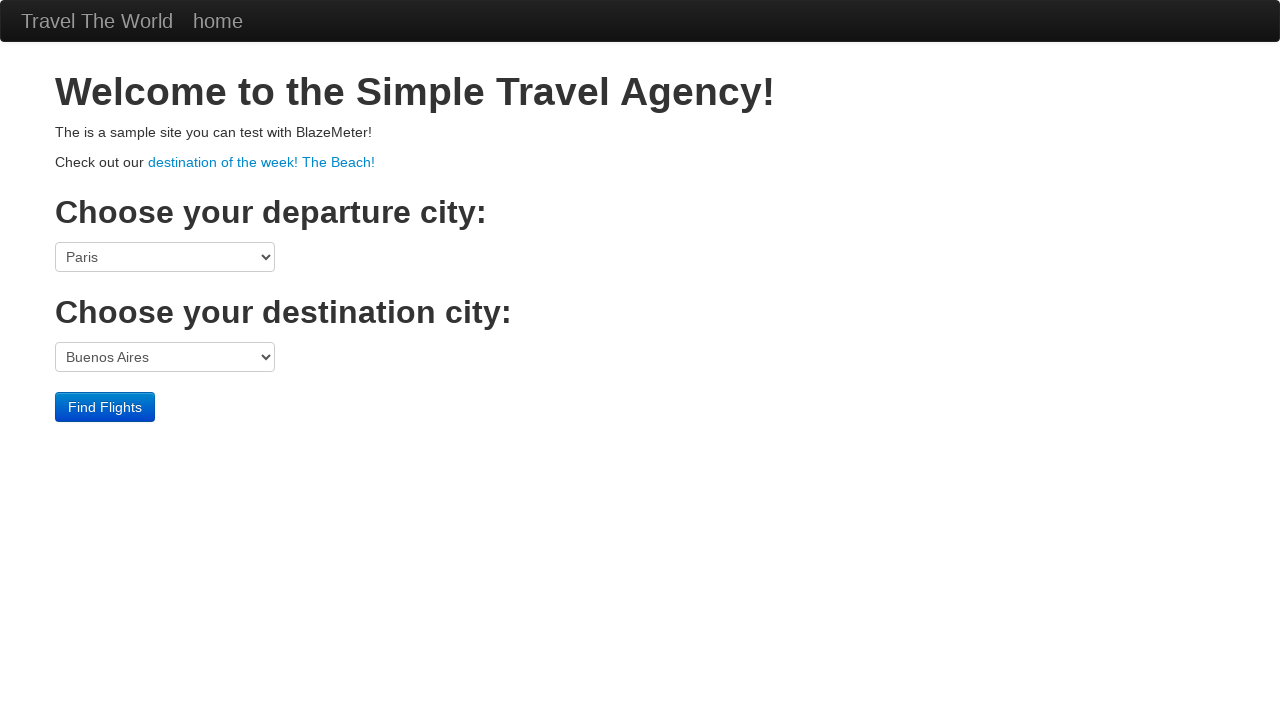

Navigated to BlazeDemo homepage
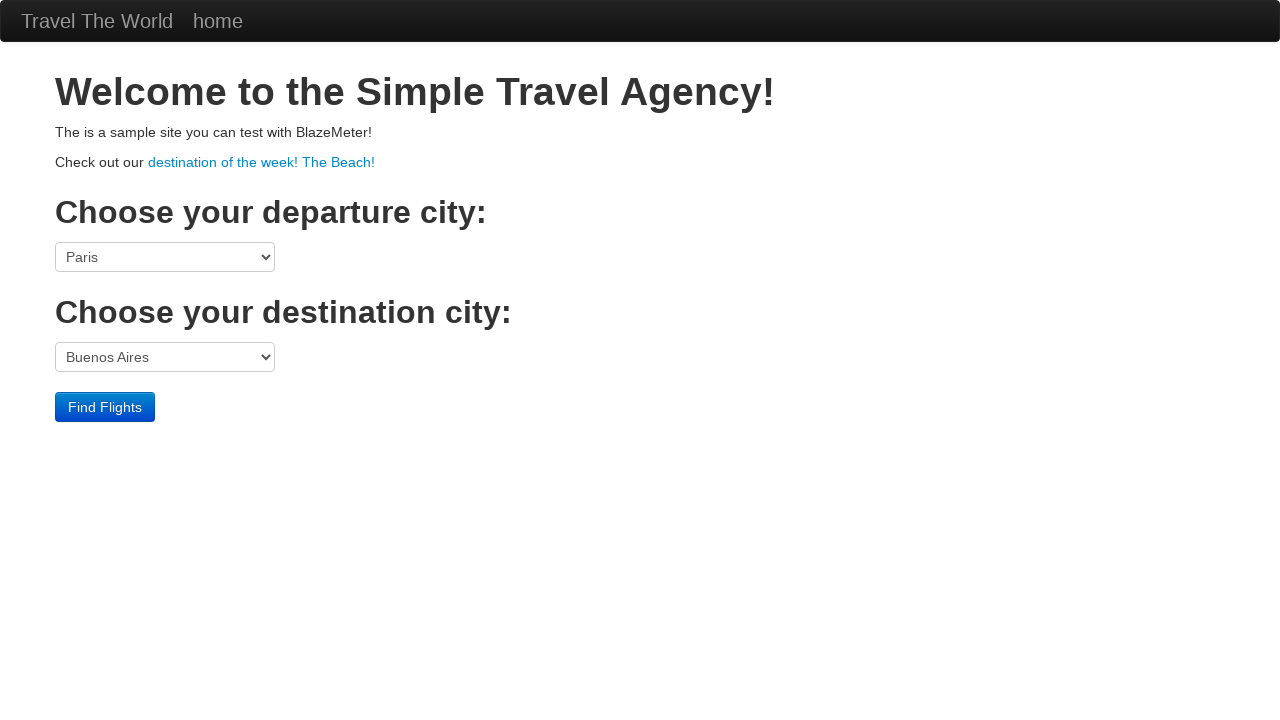

Located submit button element
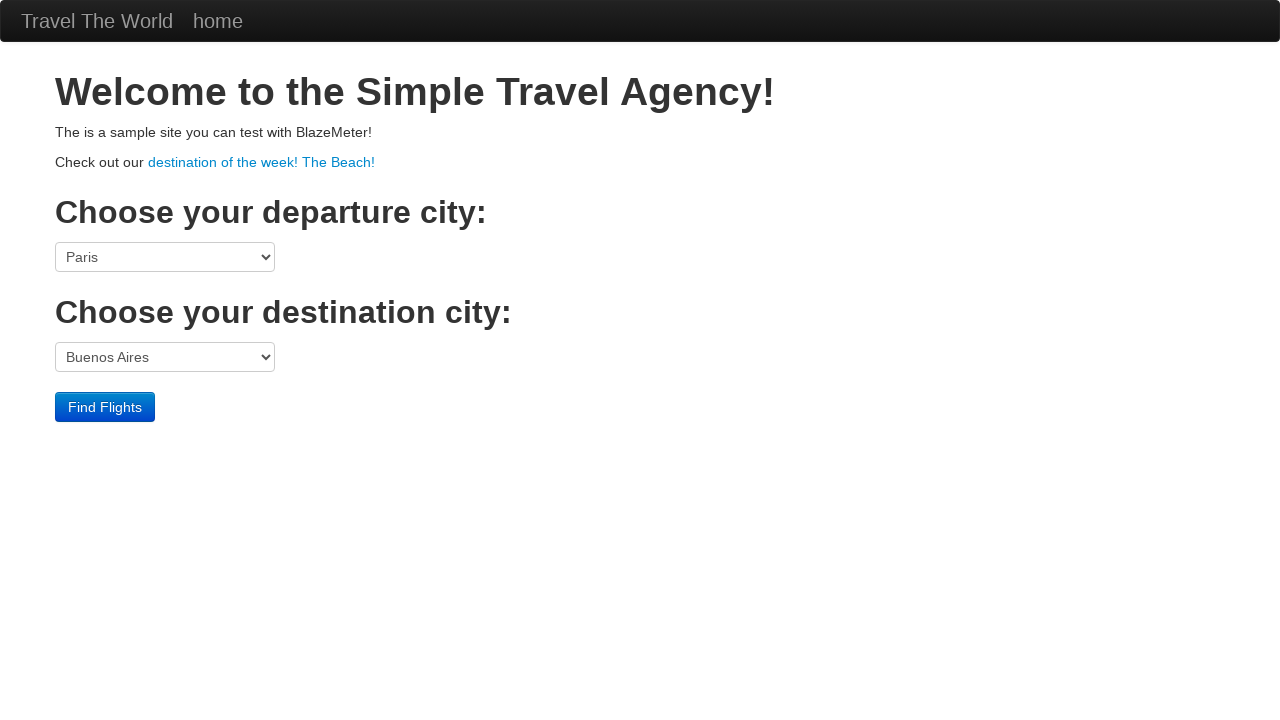

Retrieved background color of submit button
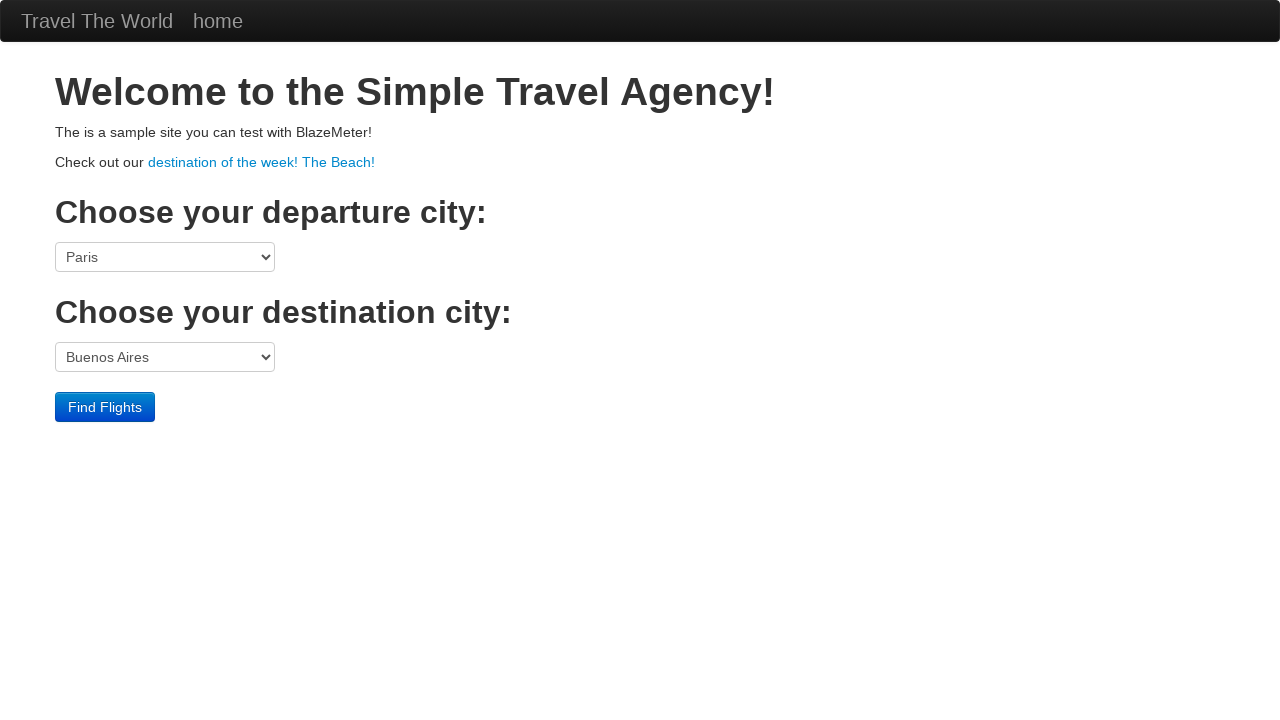

Verified submit button background color is blue (rgb(0, 109, 204))
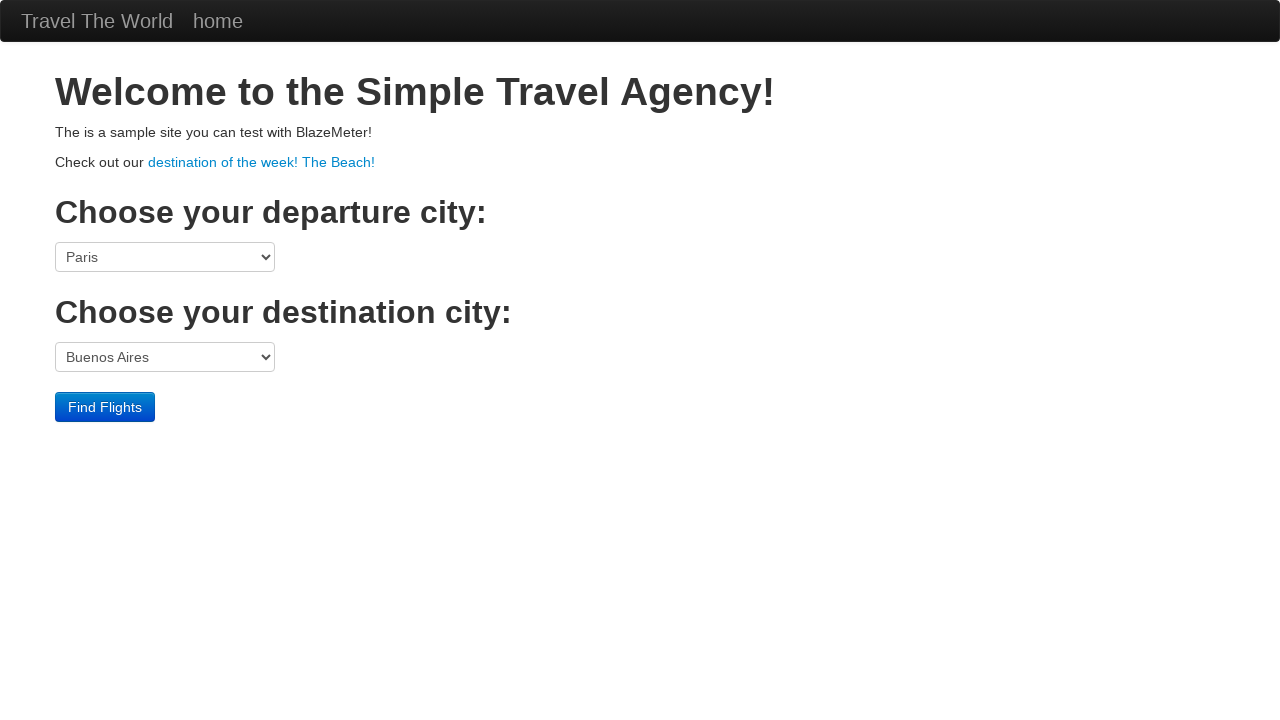

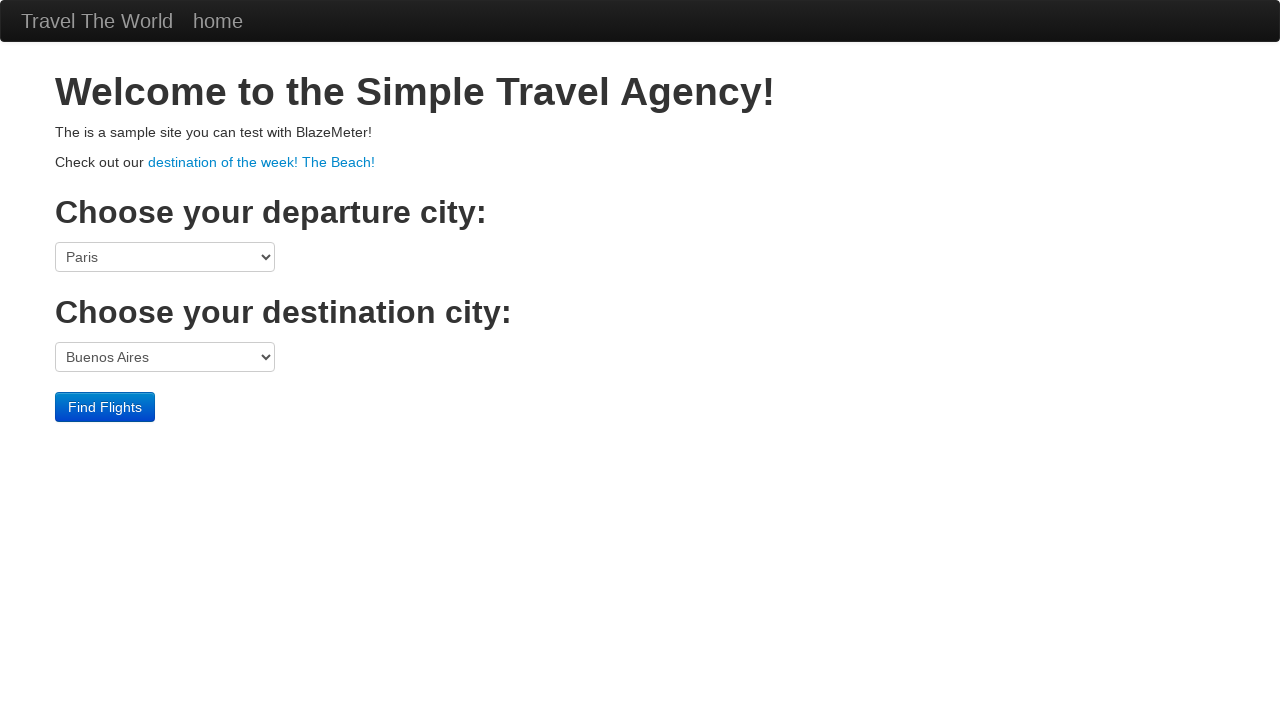